Tests the search functionality on Playwright homepage by opening the search dialog and entering a search query.

Starting URL: https://playwright.dev/

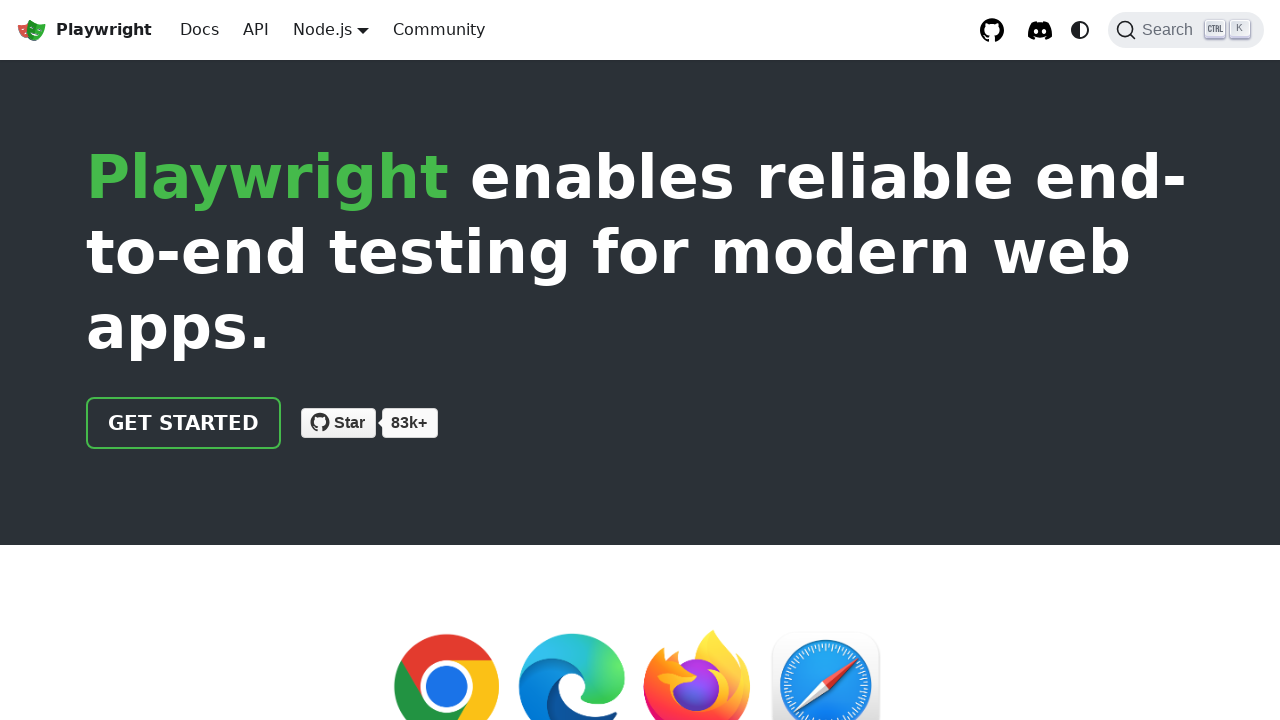

Clicked search button to open search dialog at (1186, 30) on internal:role=button[name="Search (Ctrl+K)"i]
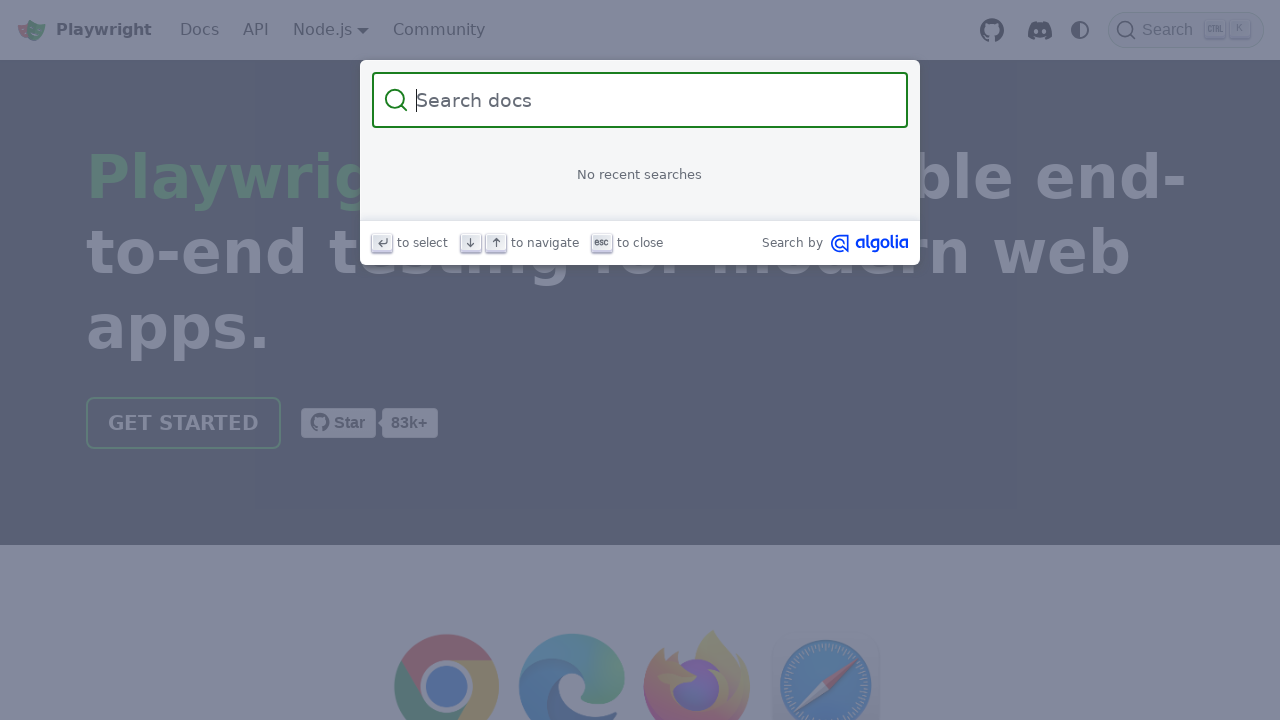

Search box became visible
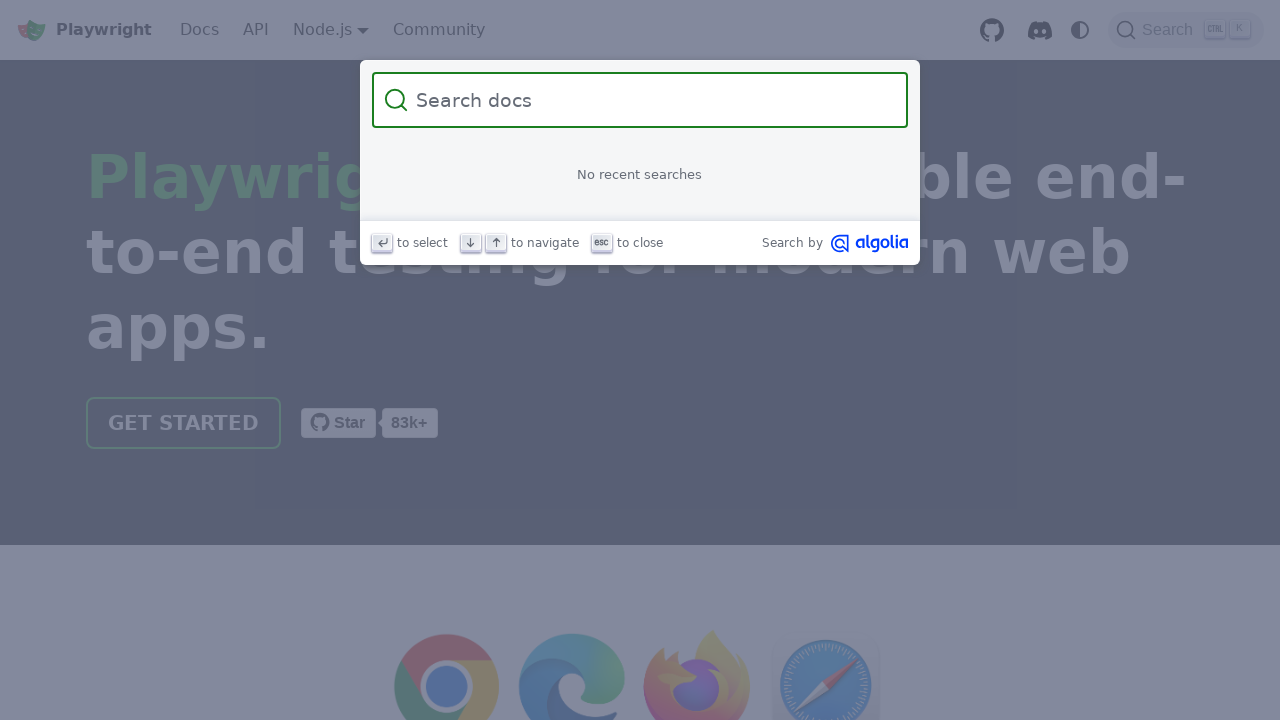

Filled search box with 'python' on internal:role=searchbox[name="Search"i]
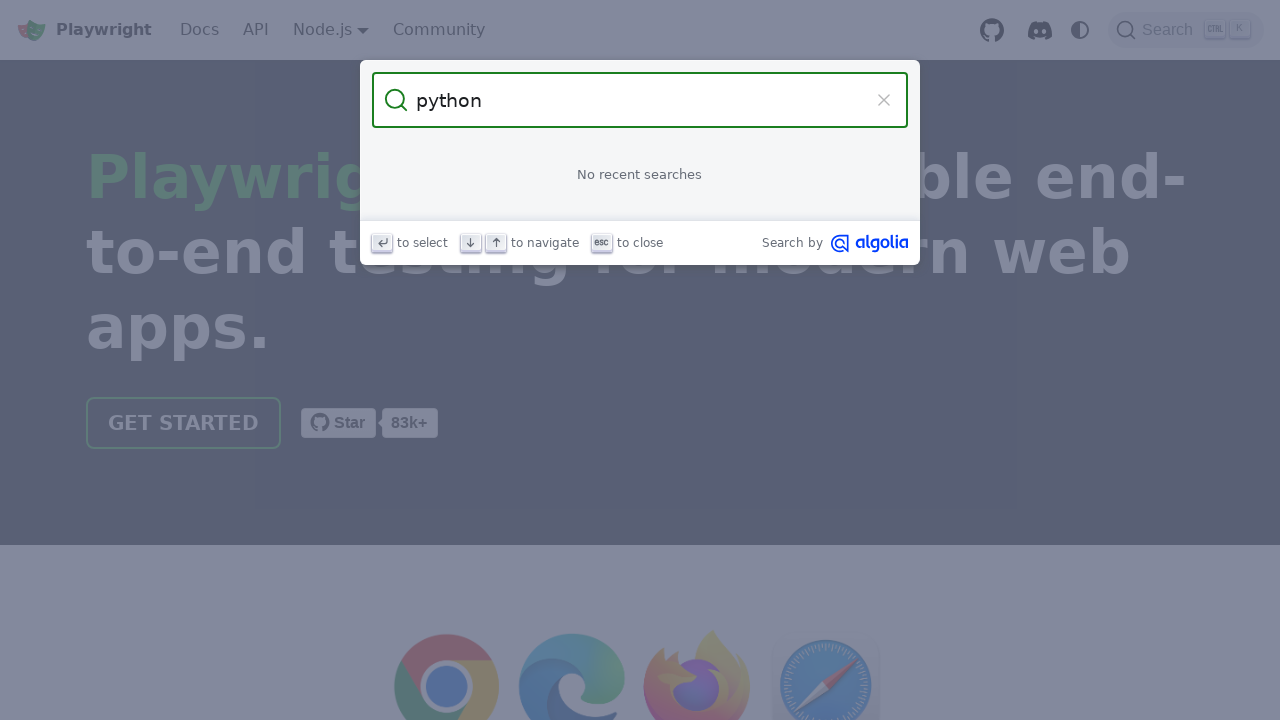

Verified search box contains 'python'
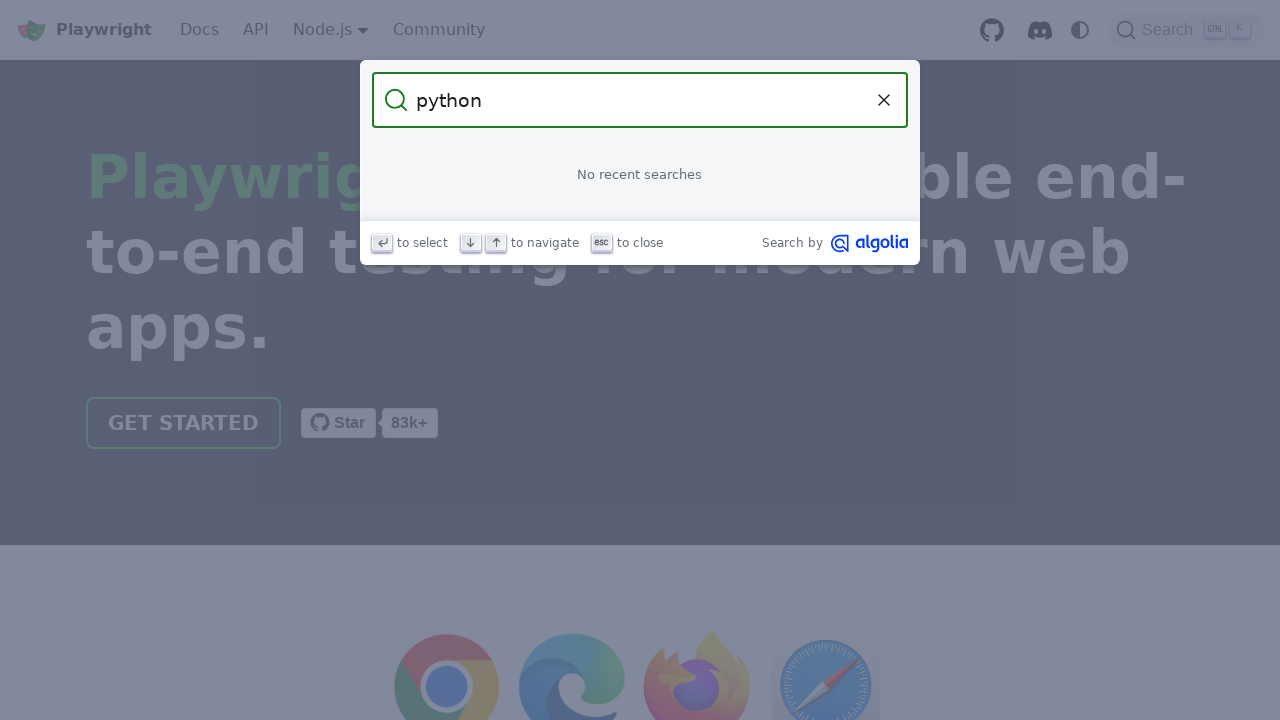

Verified search box is visible
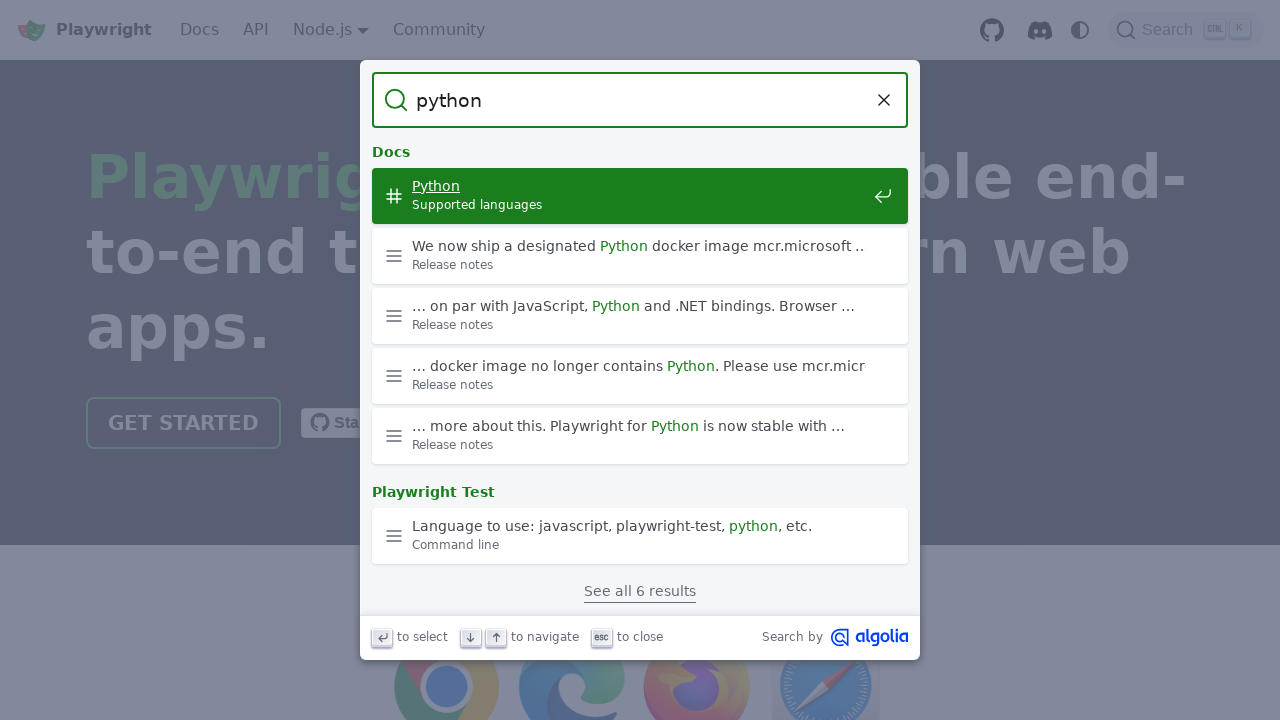

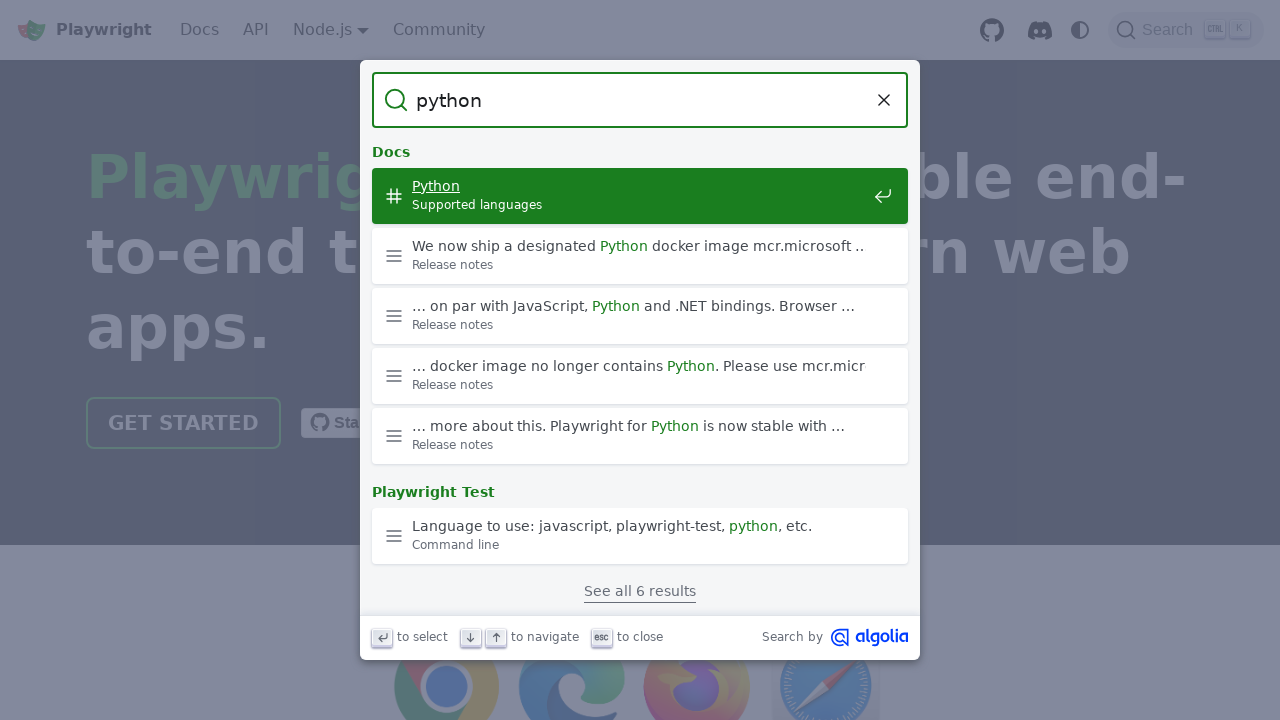